Tests multi-tab browser handling by clicking buttons that open new tabs, switching between tabs, and verifying content loads correctly on each new tab.

Starting URL: https://v1.training-support.net/selenium/tab-opener

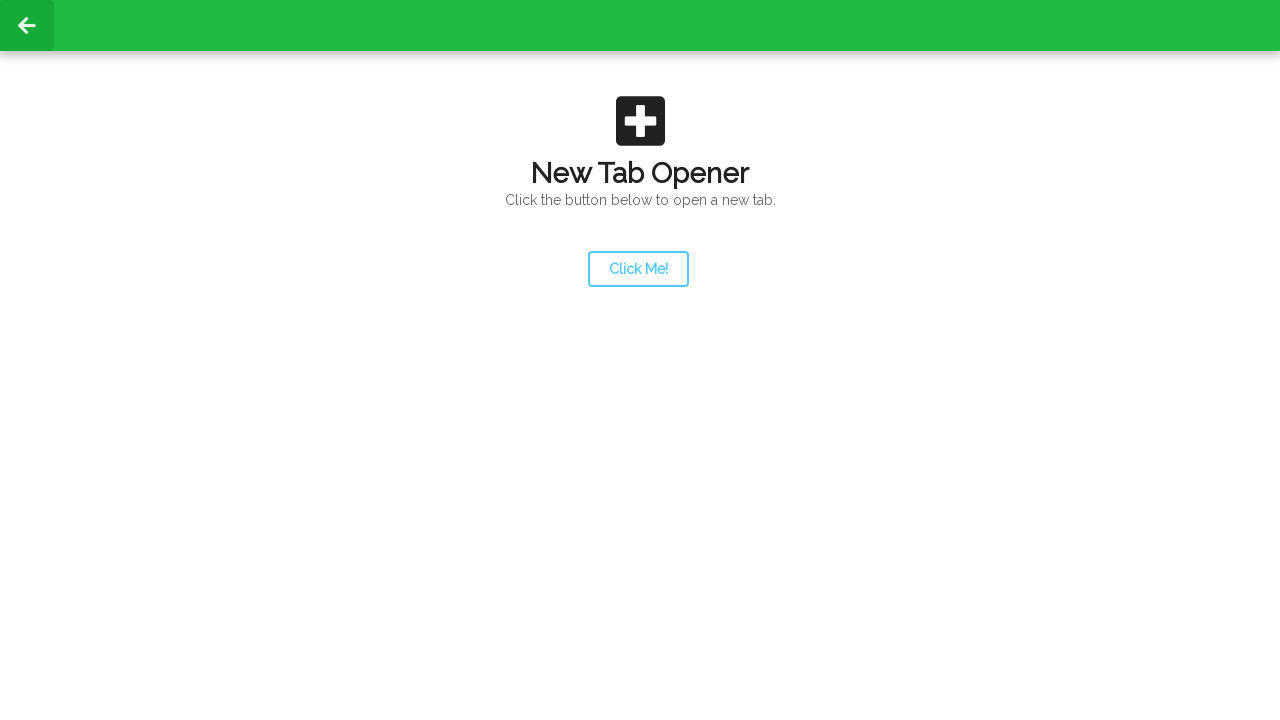

Clicked launcher button to open new tab at (638, 269) on #launcher
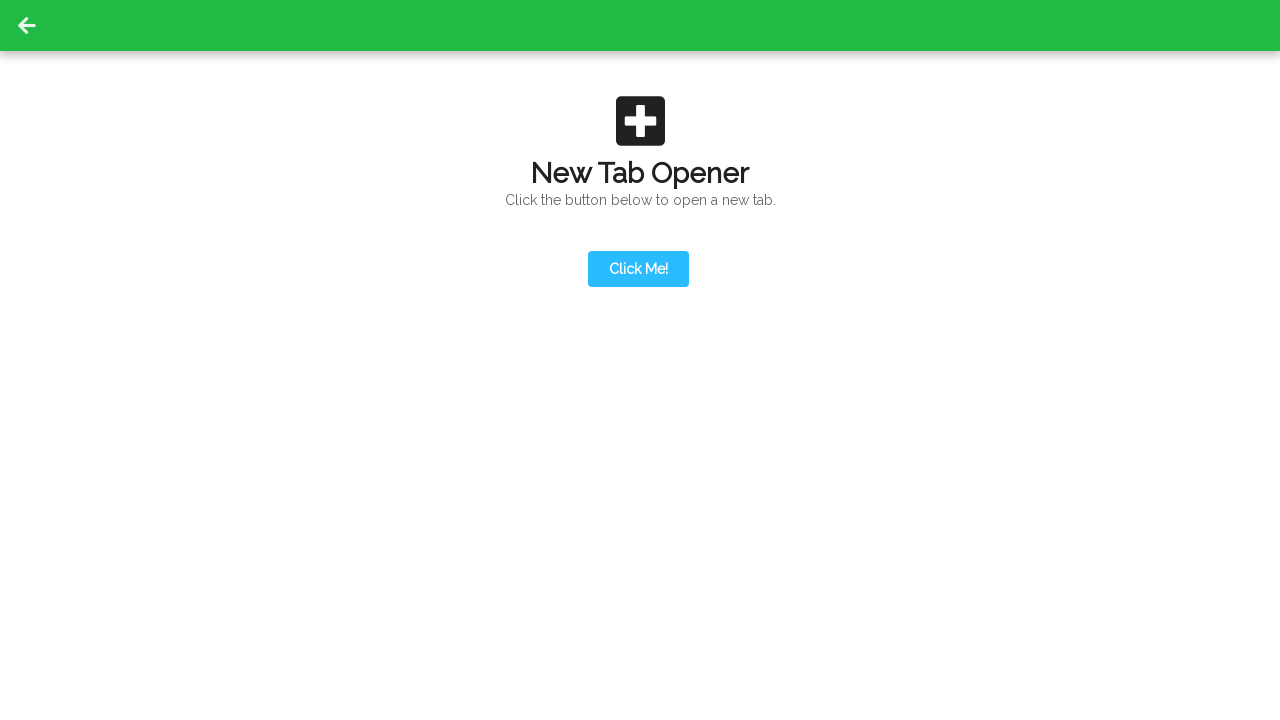

Retrieved new page object from second tab
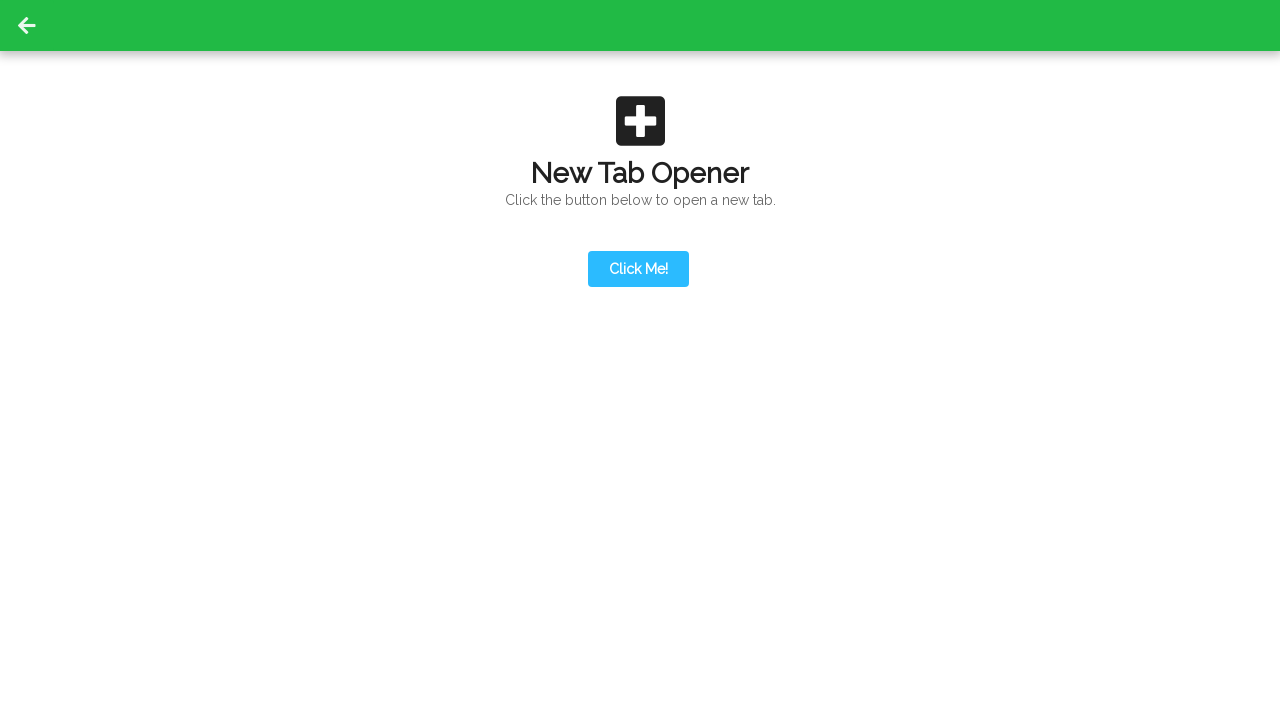

Action button became visible on second tab
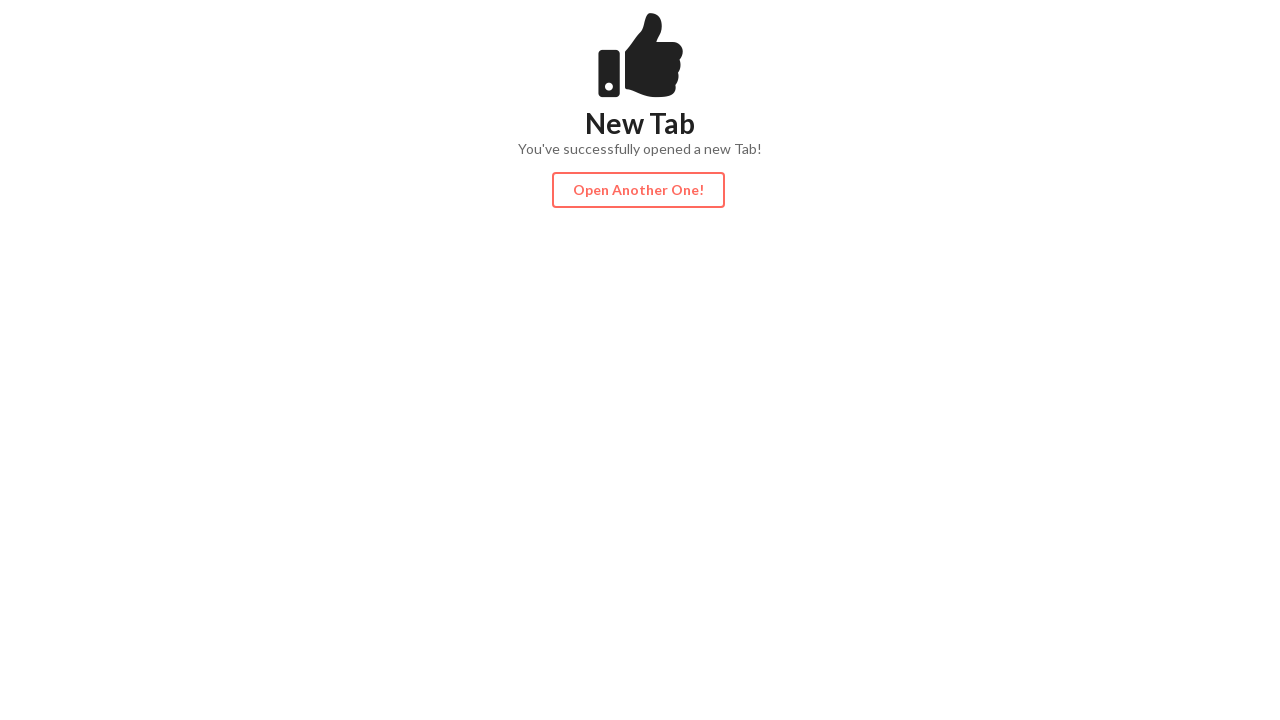

Content loaded and became visible on second tab
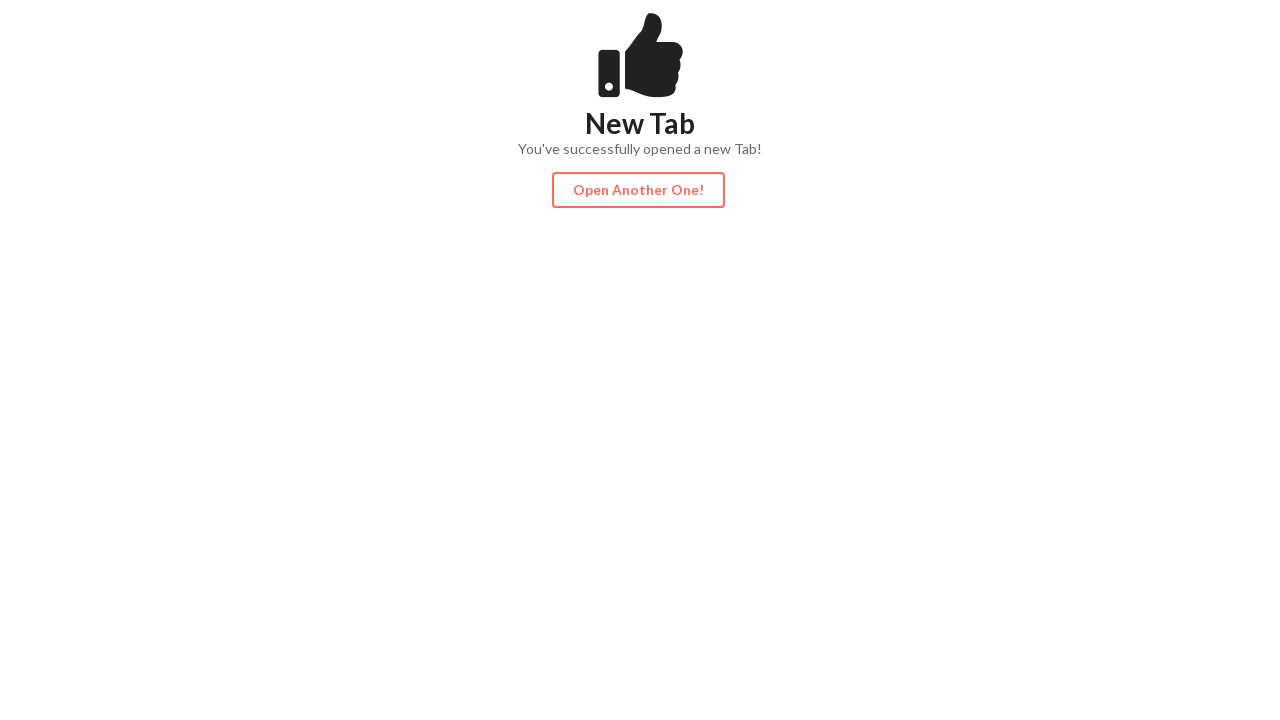

Clicked action button on second tab to open third tab at (638, 190) on #actionButton
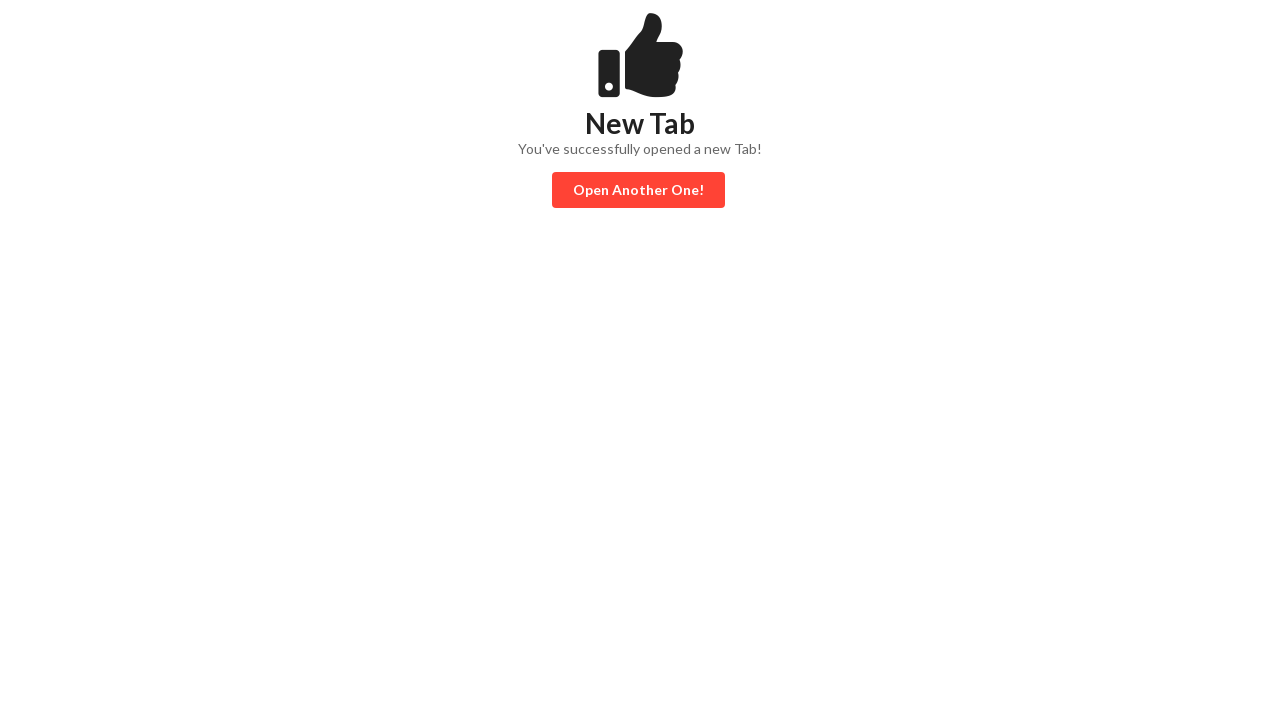

Retrieved new page object from third tab
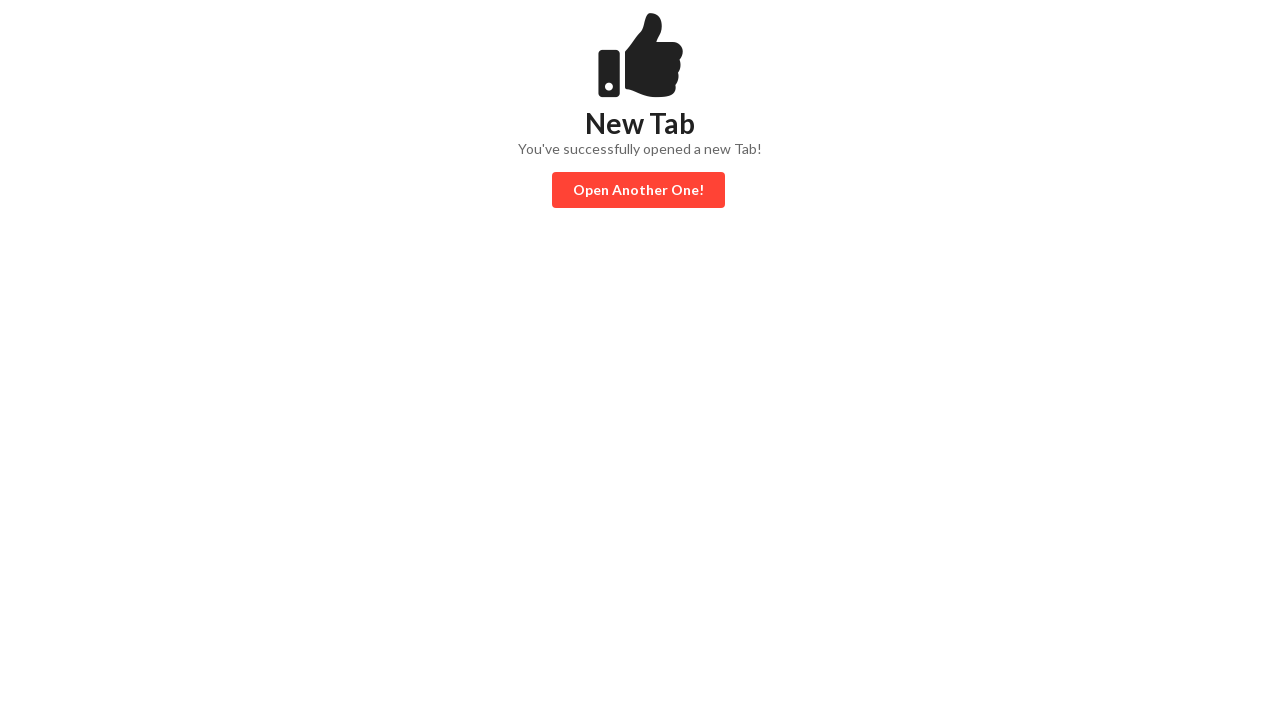

Content loaded and became visible on third tab
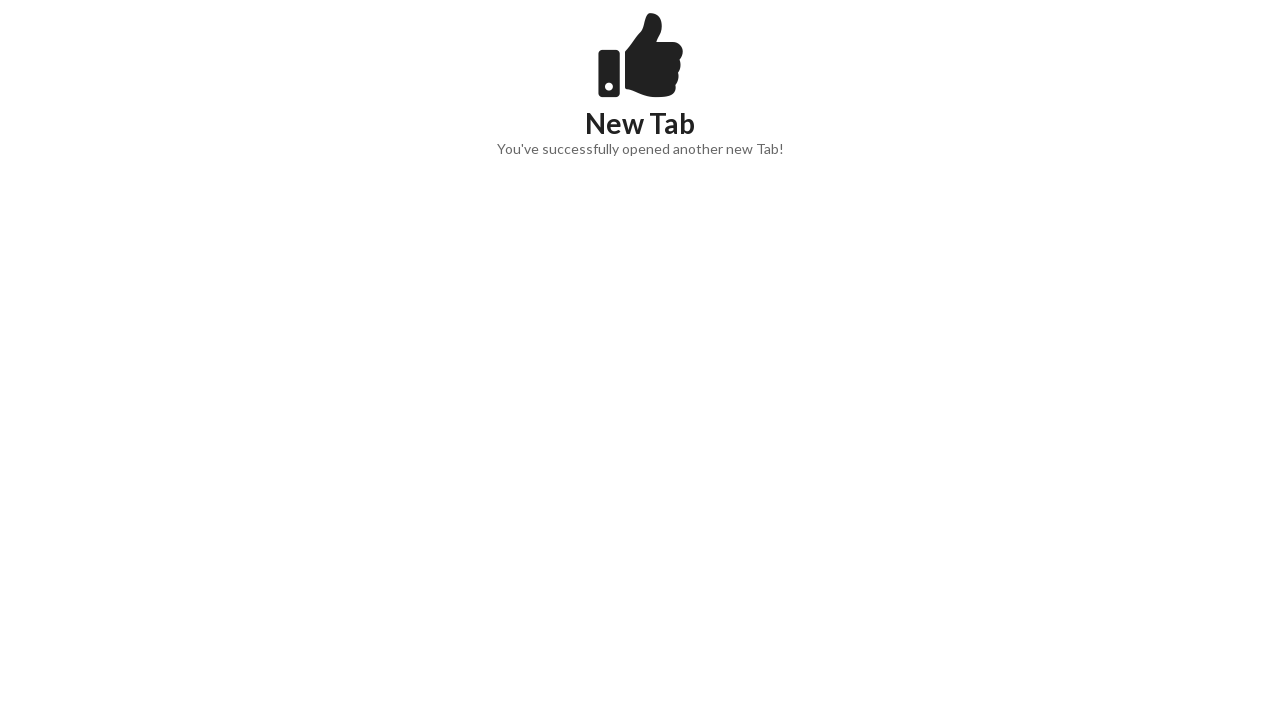

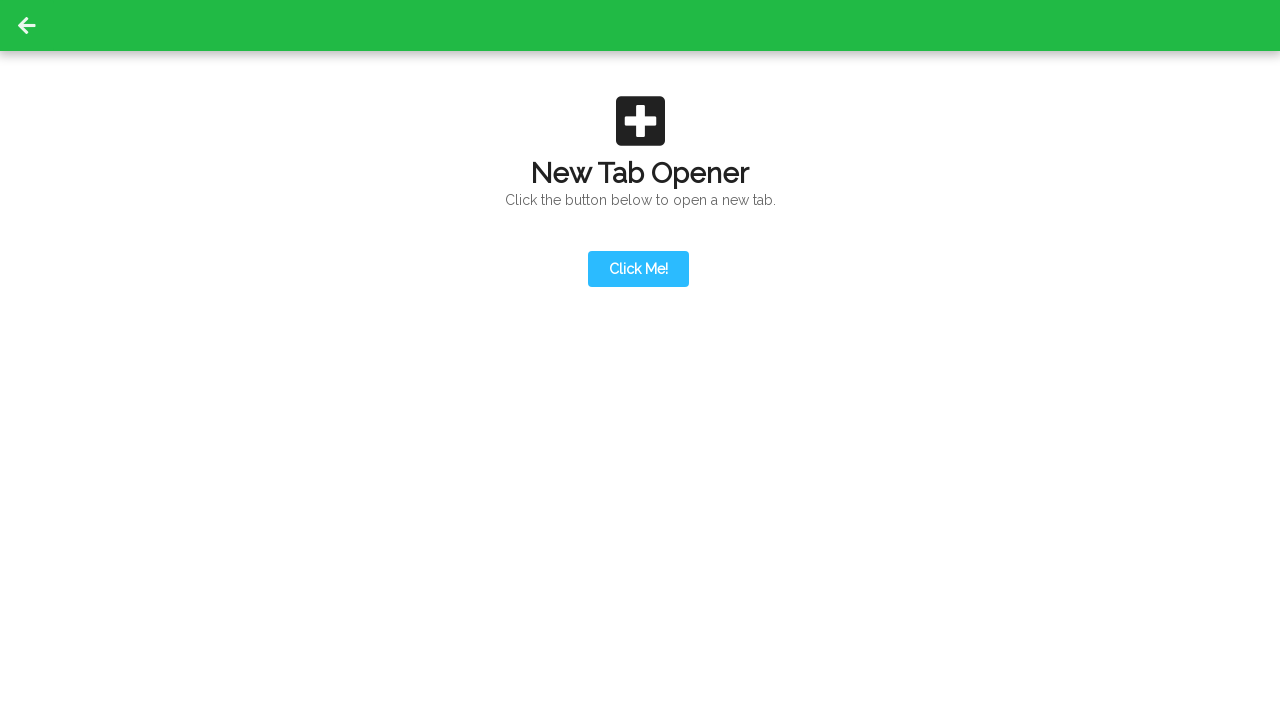